Verifies page source content on Selenium HQ website and interacts with the search element by clearing it and entering a search term if the element exists in the page source.

Starting URL: http://seleniumhq.org

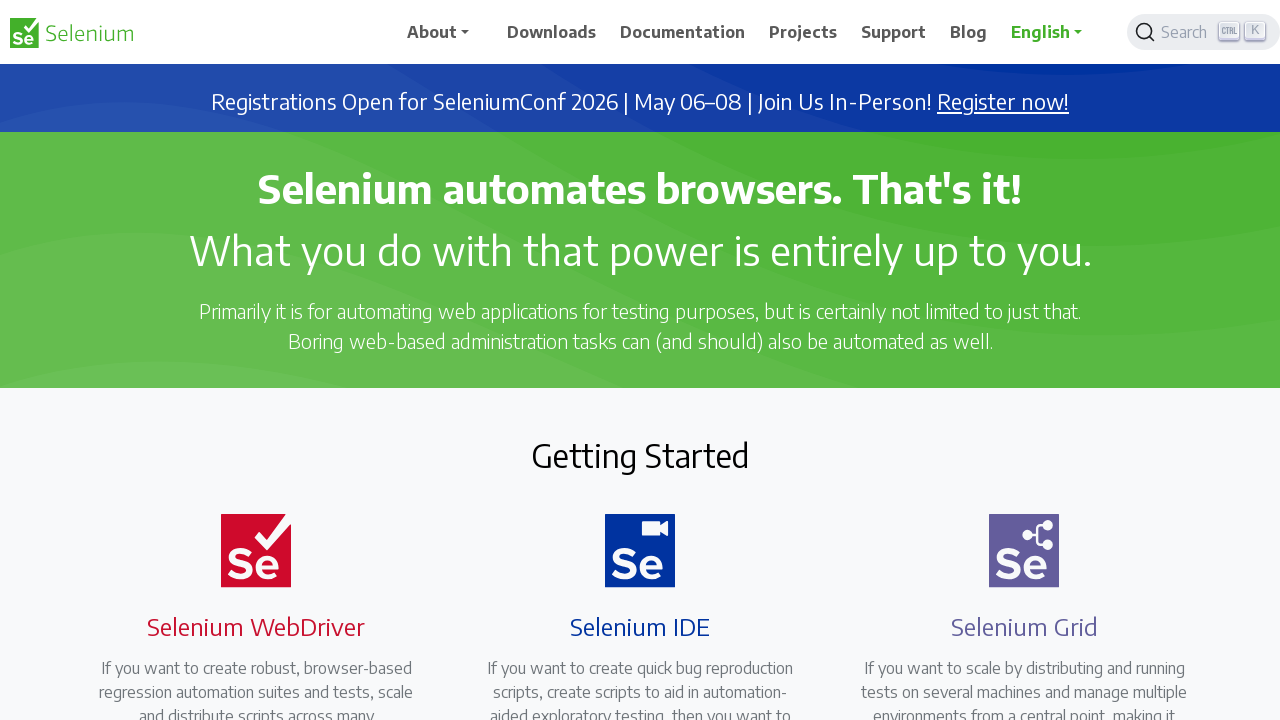

Navigated to Selenium HQ website
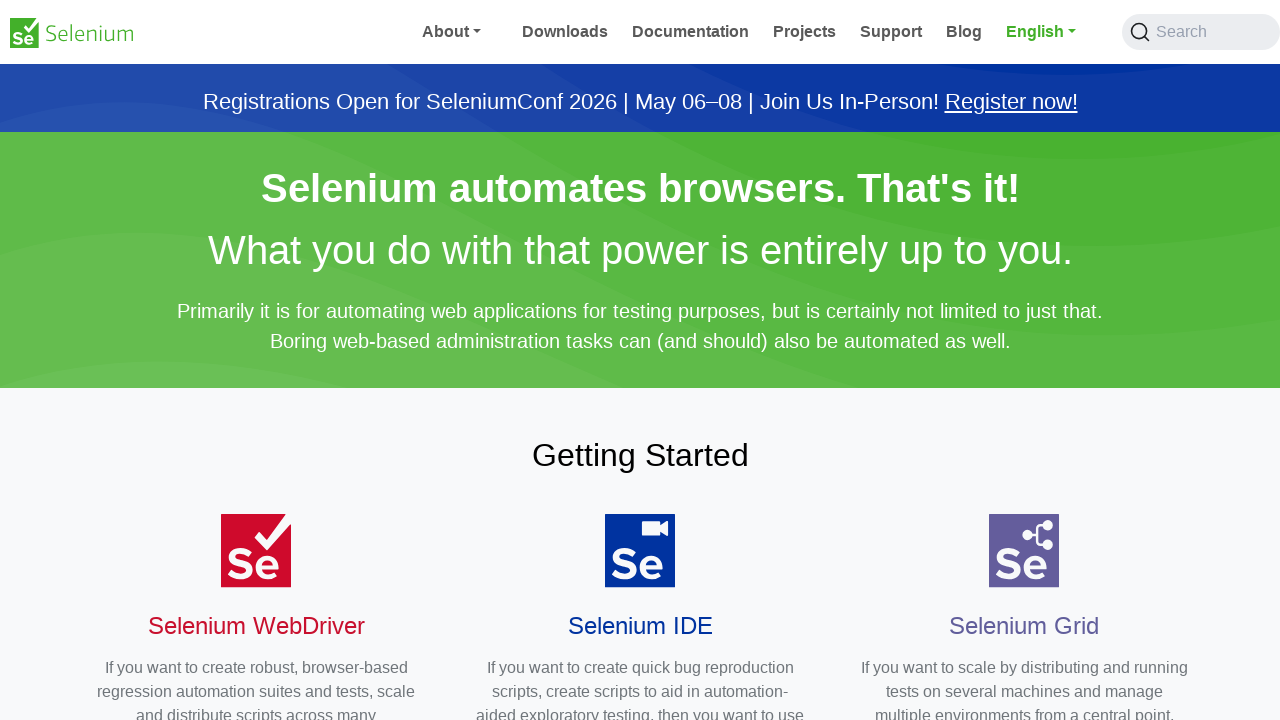

Located search element with selector #q
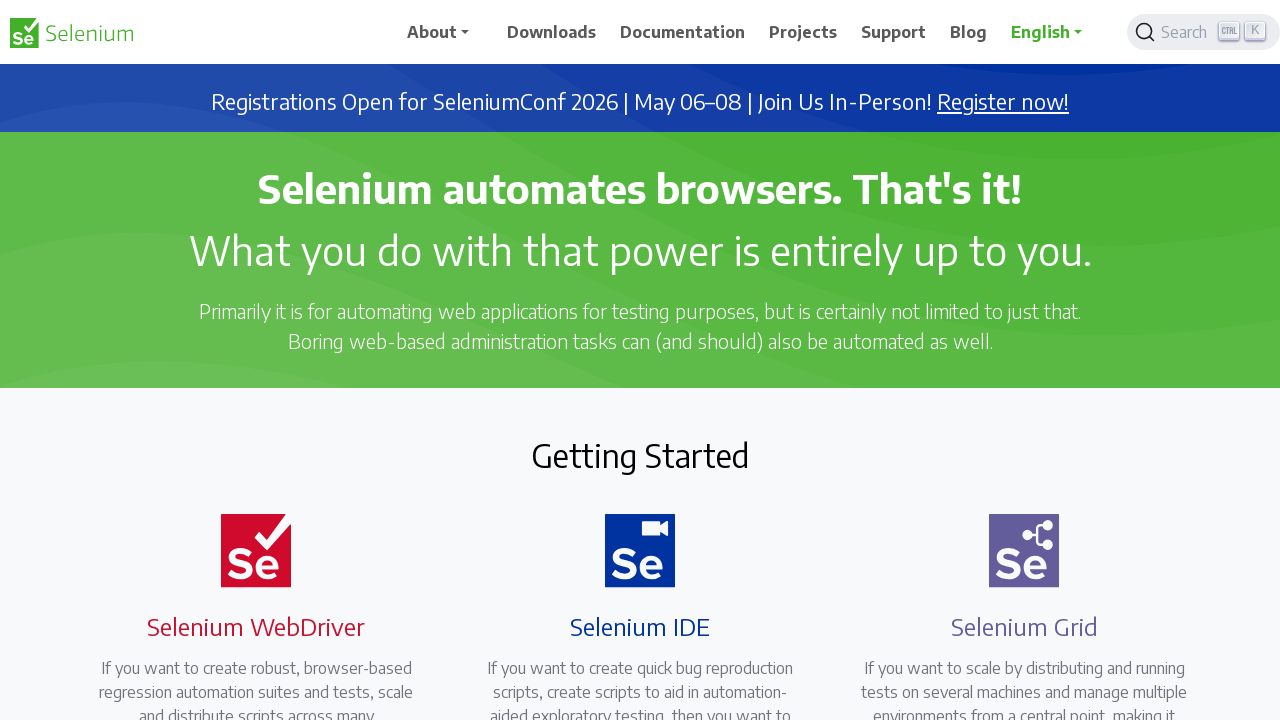

Search element not found in page source
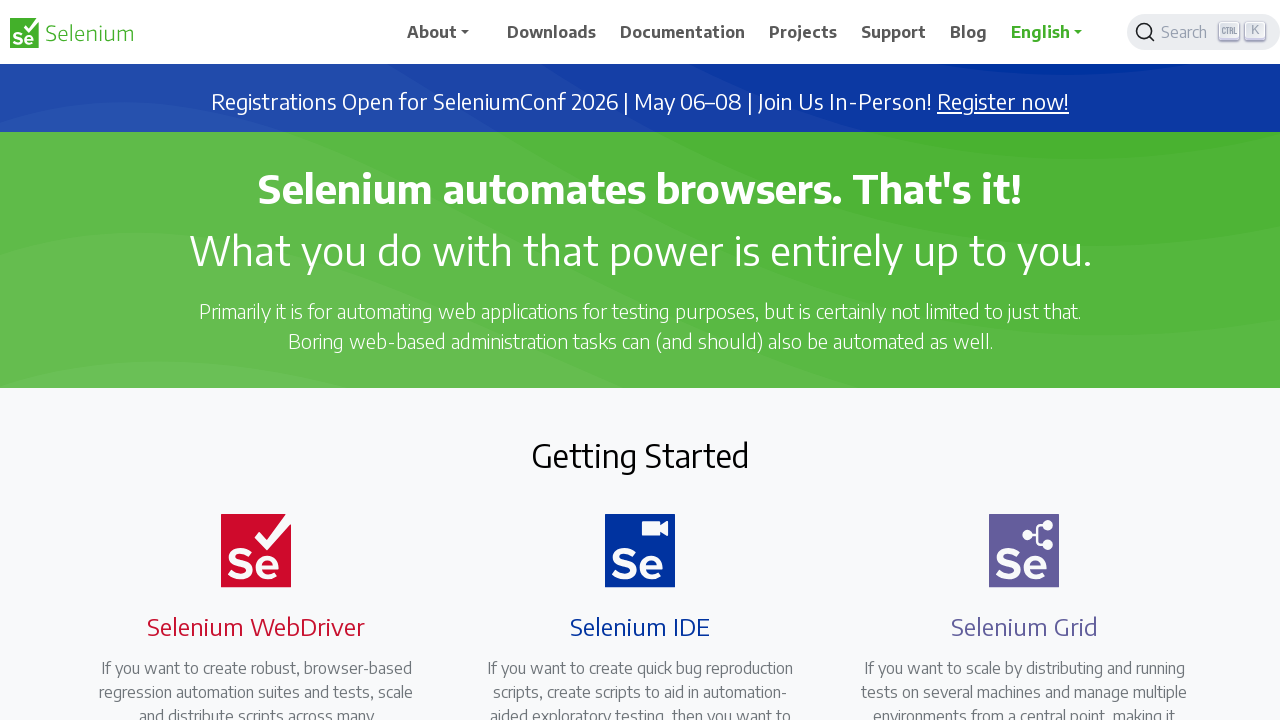

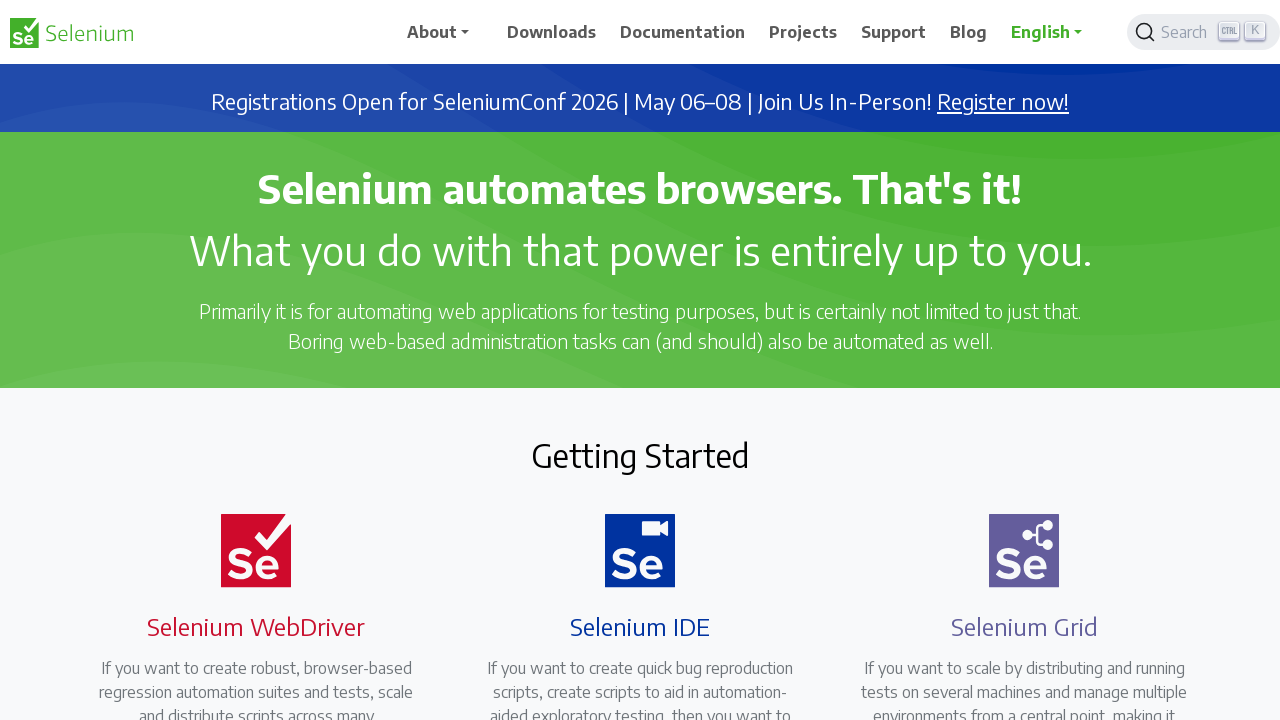